Tests the wait functionality on a demo page by clicking on Interactions menu, navigating to Waits section, clicking an Enable button, waiting for a textbox to become clickable, and then entering text into it.

Starting URL: https://neotech.vercel.app/

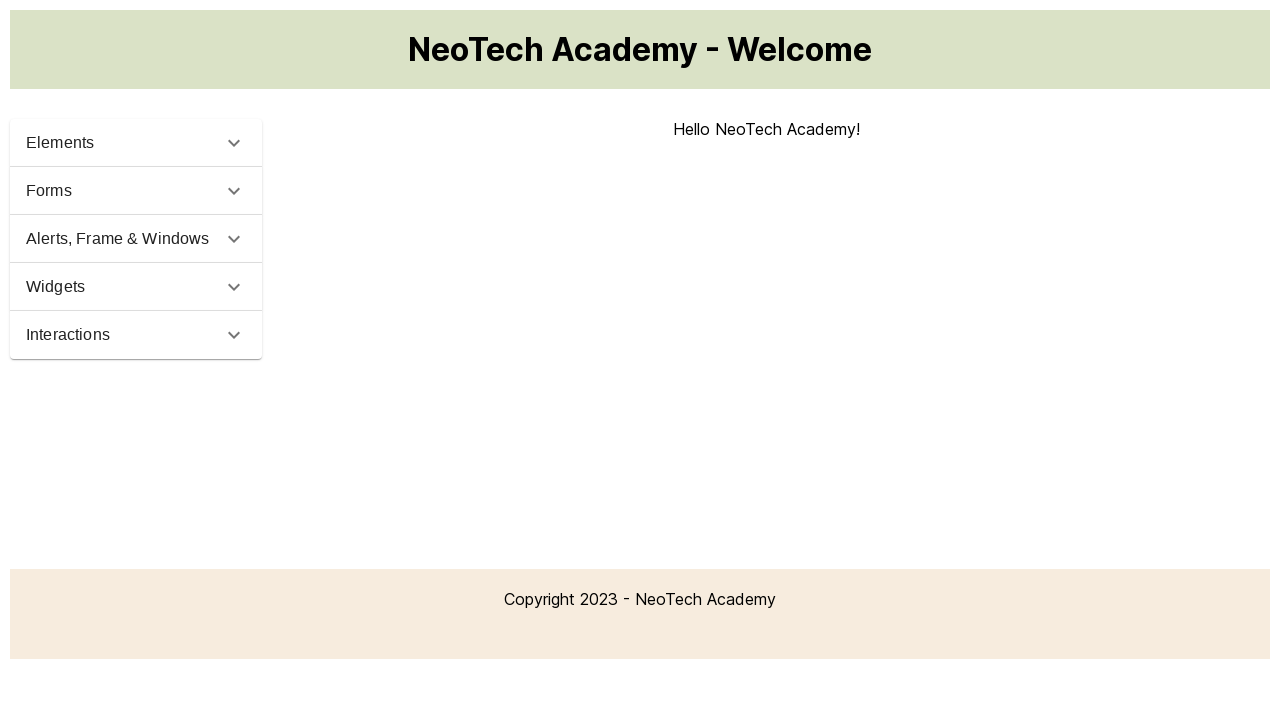

Clicked on Interactions menu at (136, 335) on #menu-interactions
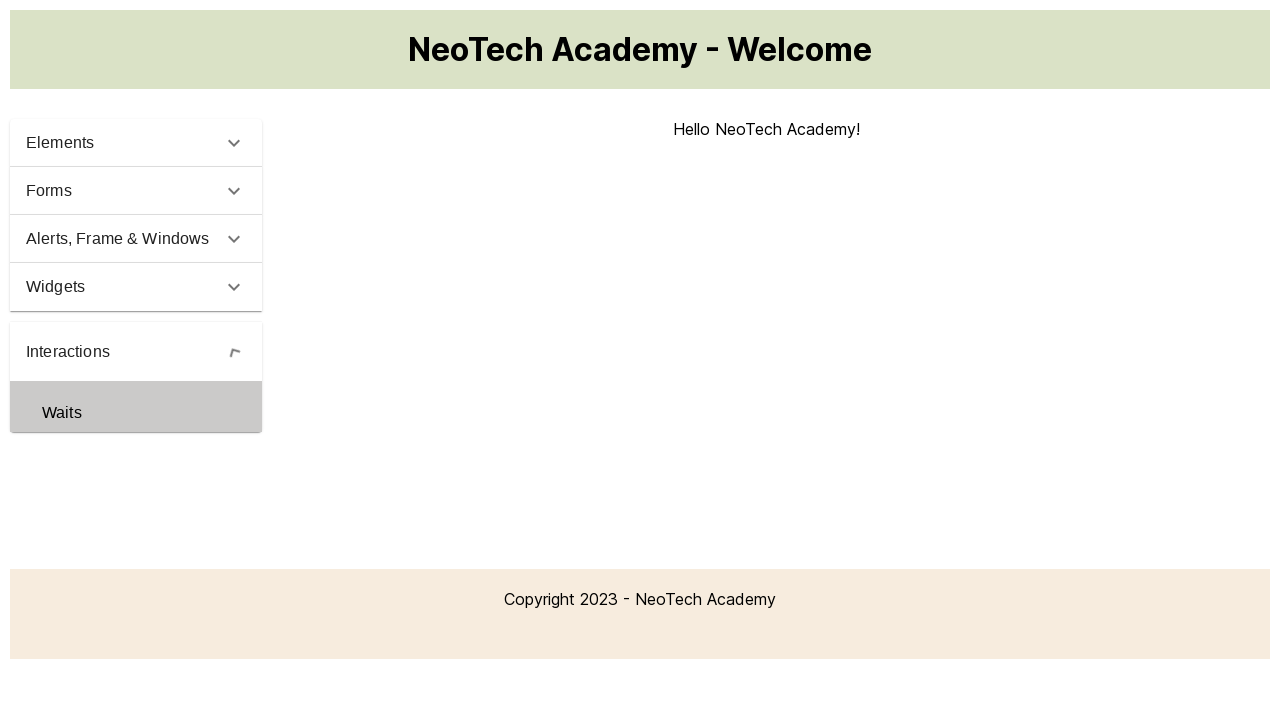

Clicked on Waits link to navigate to Waits section at (136, 423) on a#waits
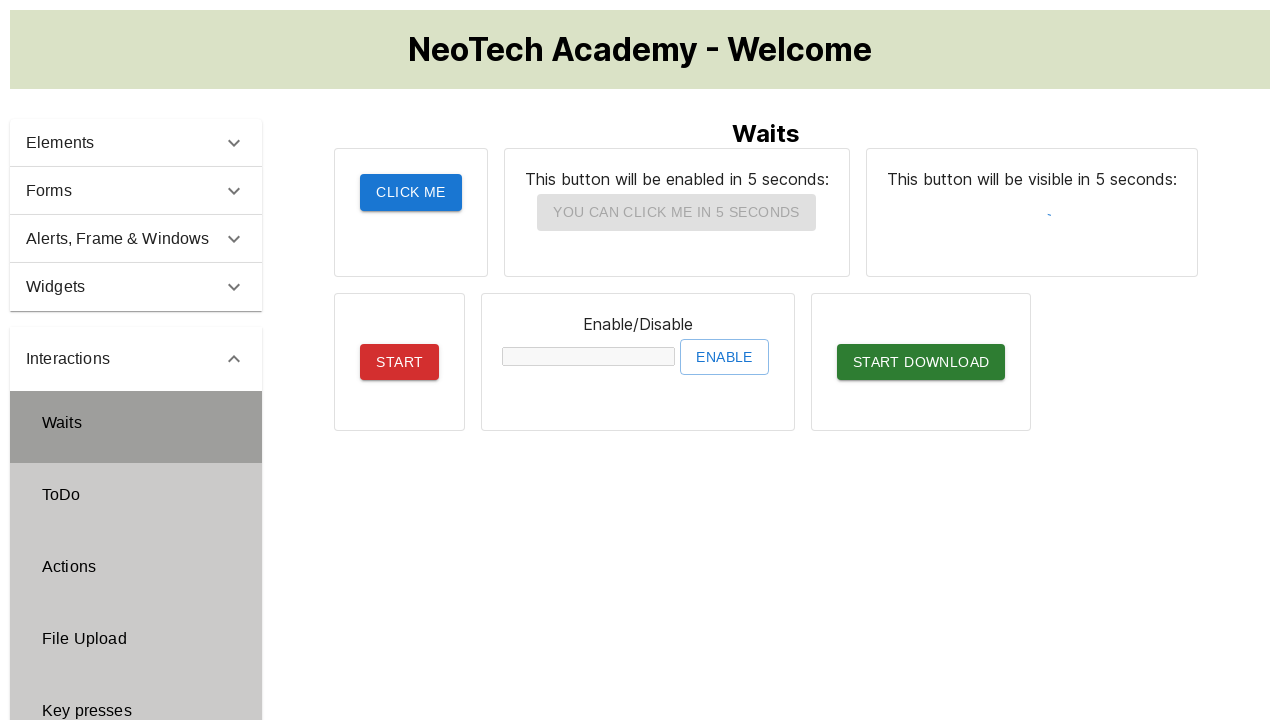

Clicked the Enable button at (725, 357) on xpath=//form[@id='input-example']/button
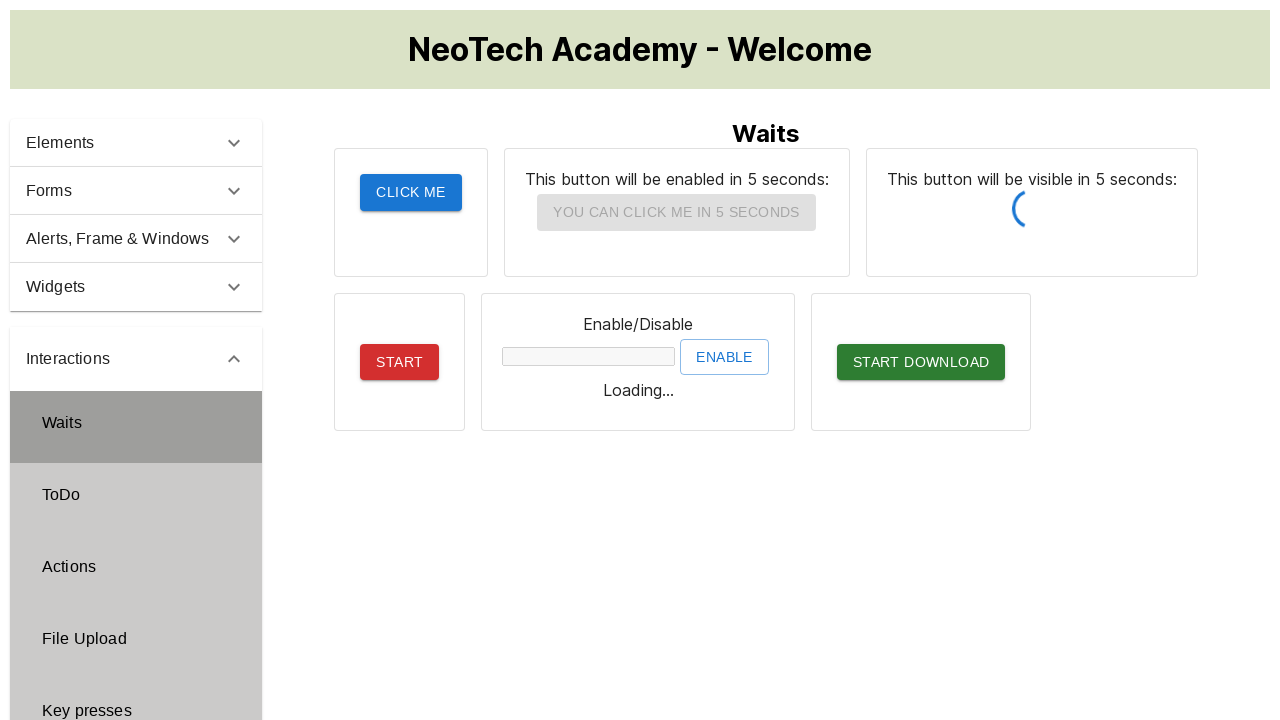

Textbox became visible
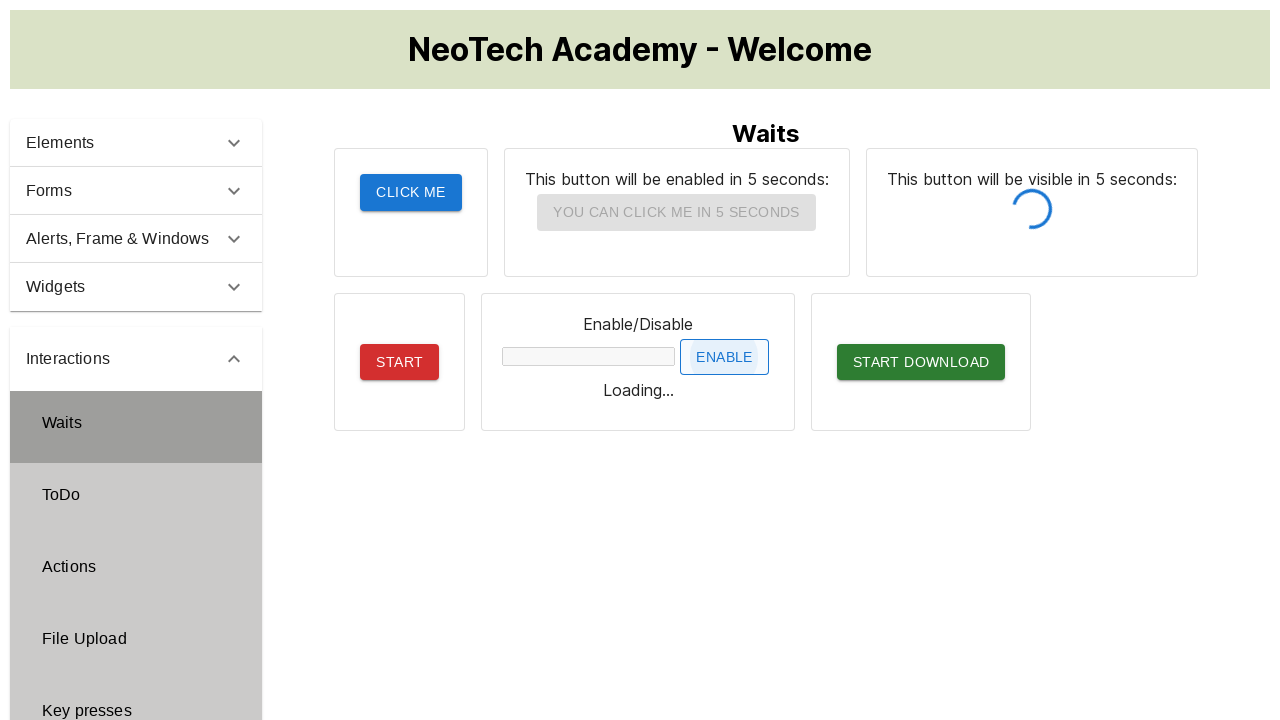

Textbox became enabled and clickable
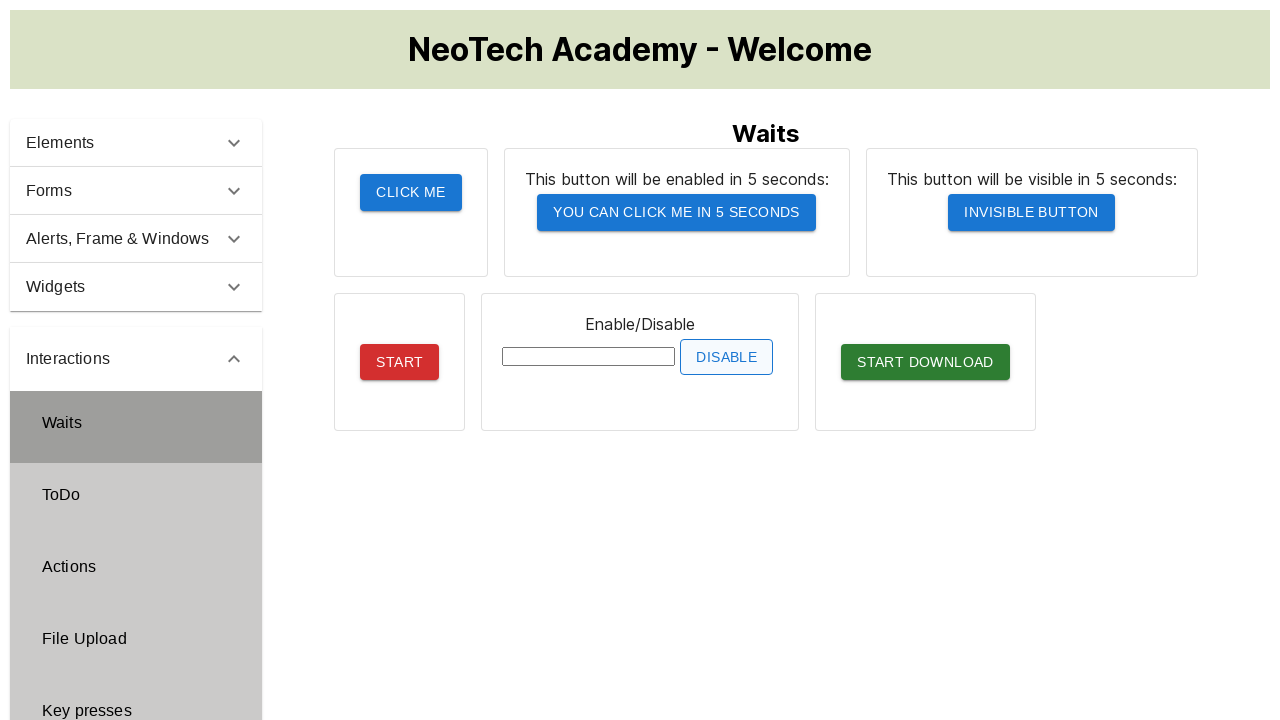

Entered 'Emrah' into the textbox on xpath=//form[@id='input-example']/input
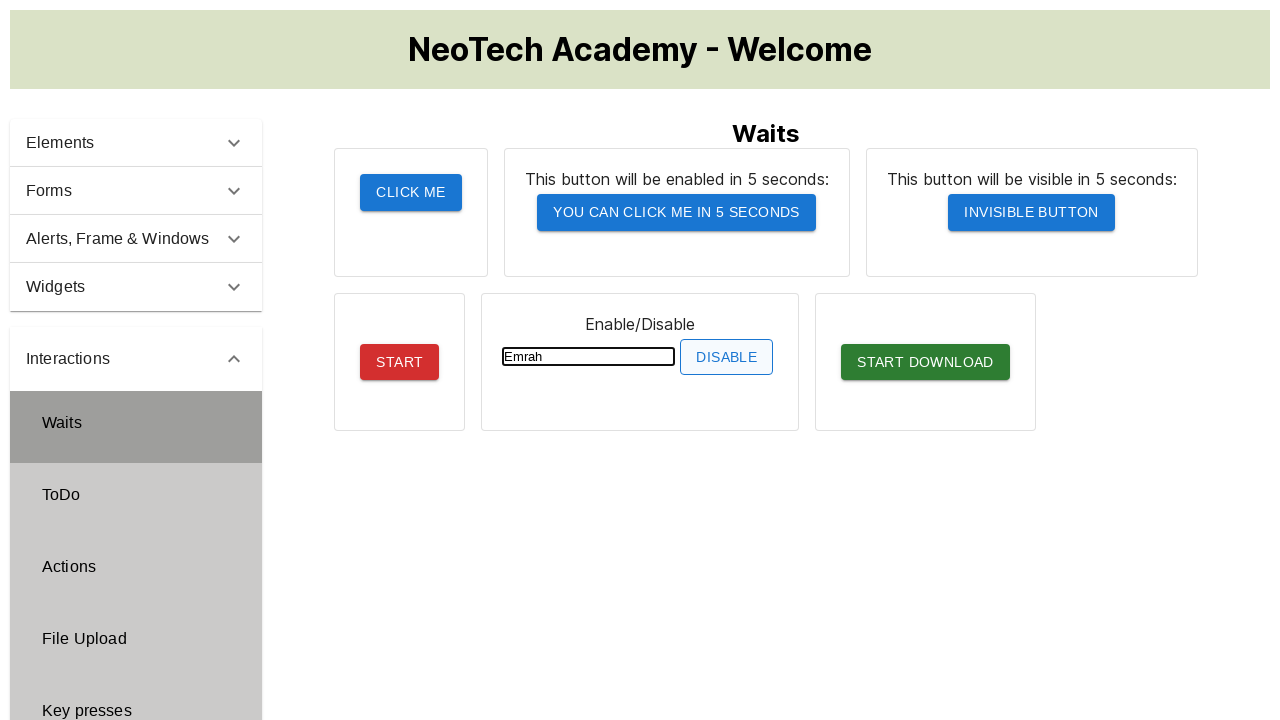

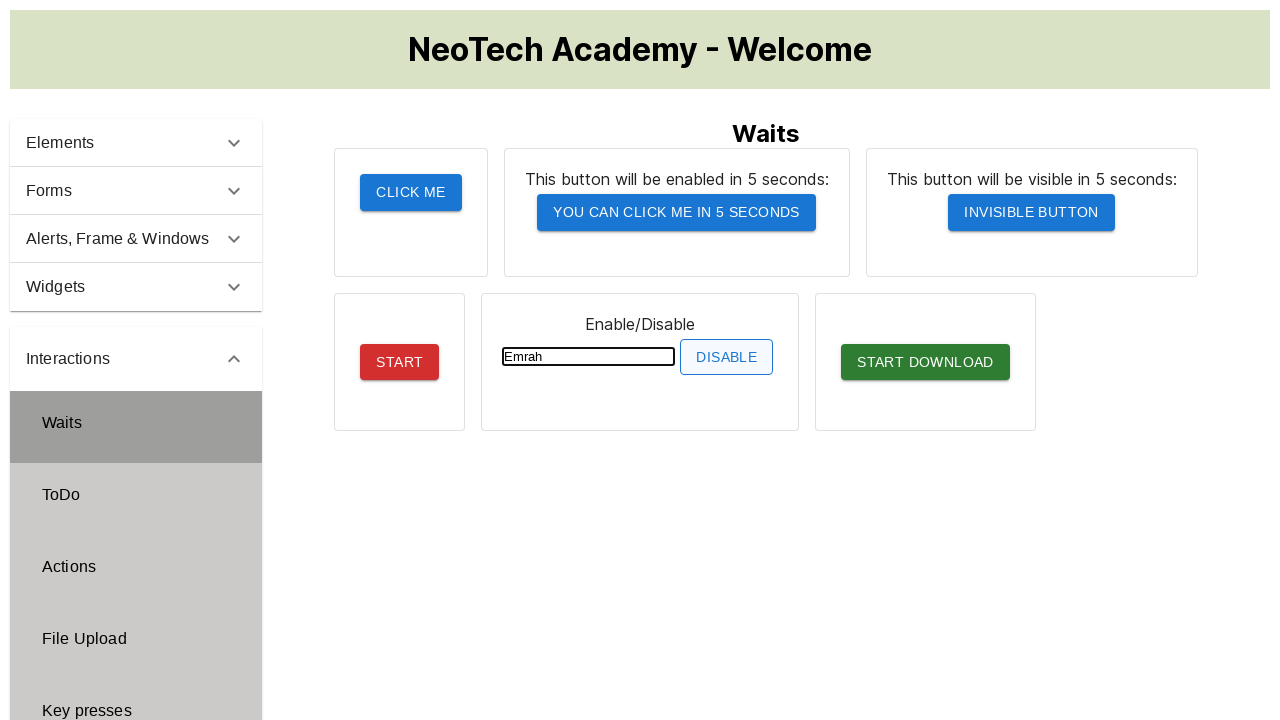